Tests frame handling by navigating to Oracle Java 8 API documentation, finding the frame containing a "Description" link, switching to that frame, and clicking the link.

Starting URL: https://docs.oracle.com/javase/8/docs/api/

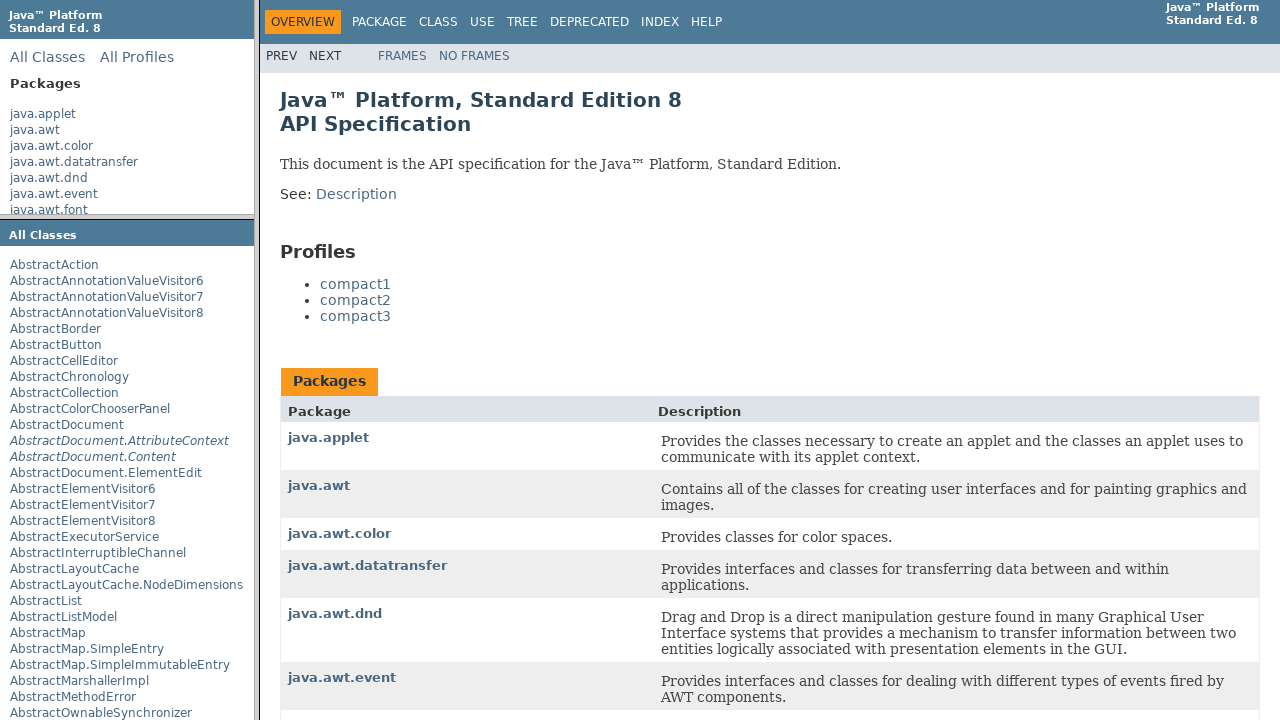

Waited for page to load DOM content
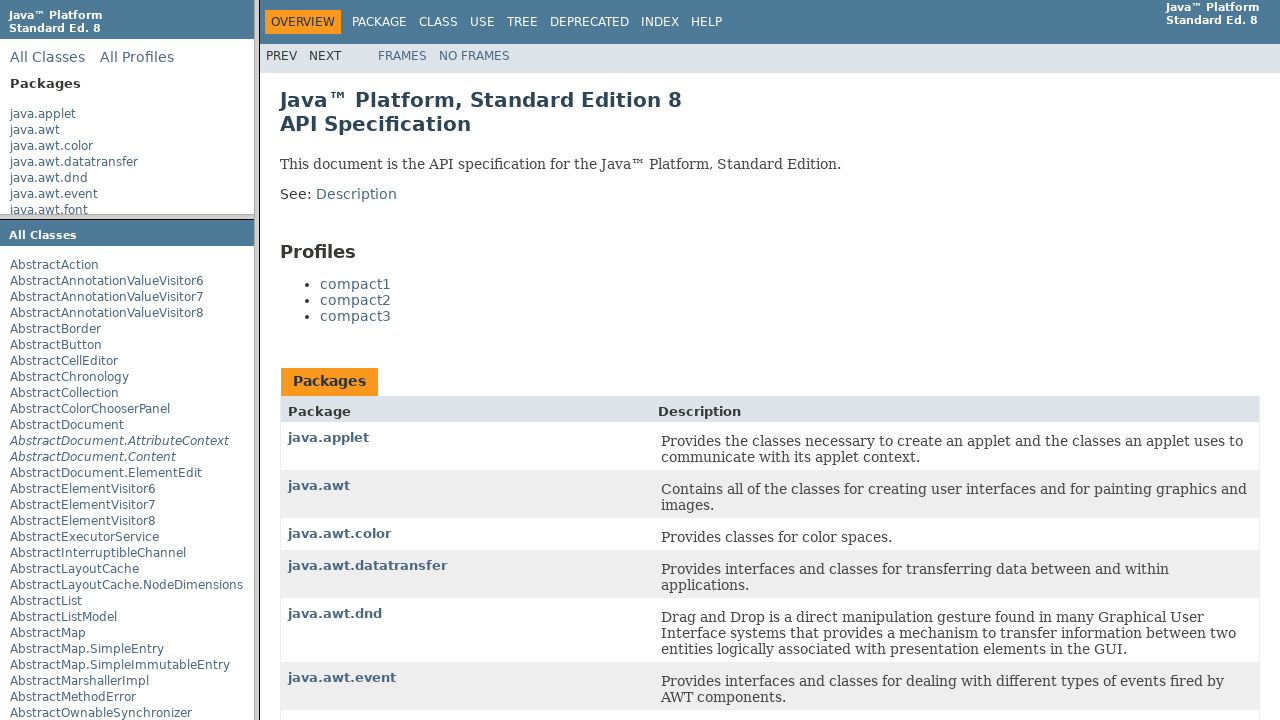

Retrieved all frames from the page
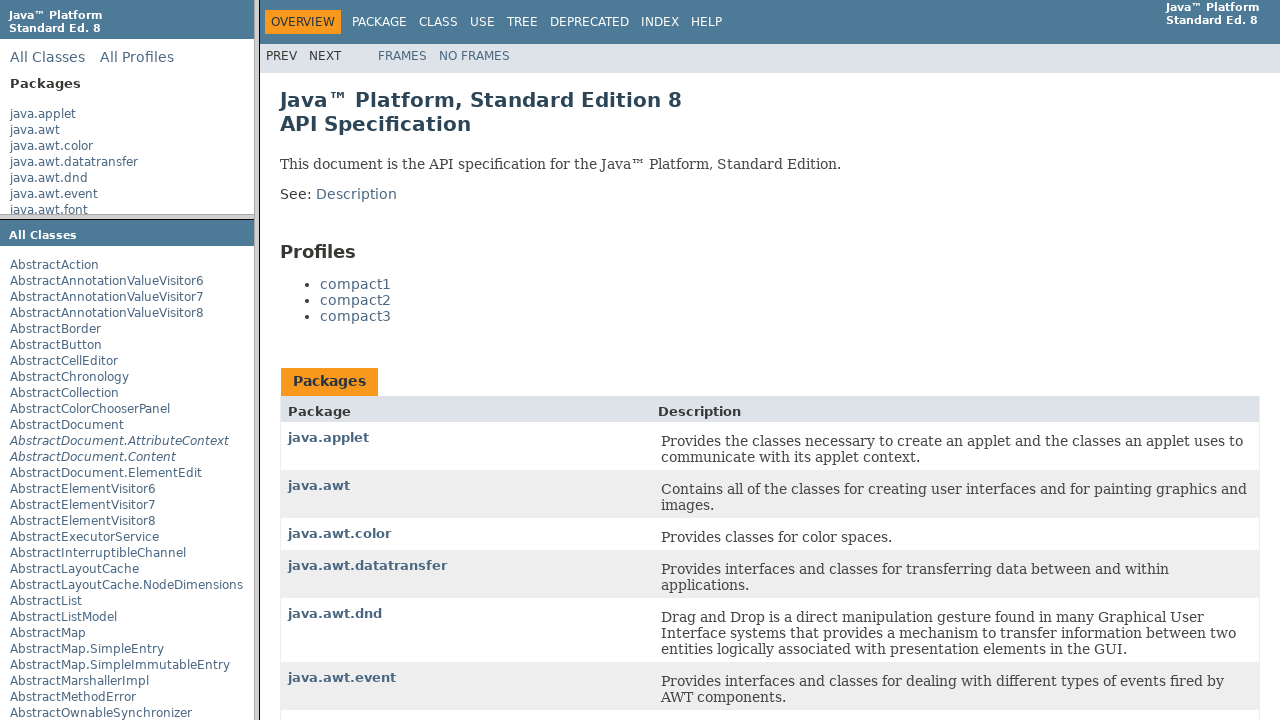

Found frame containing 'Description' link
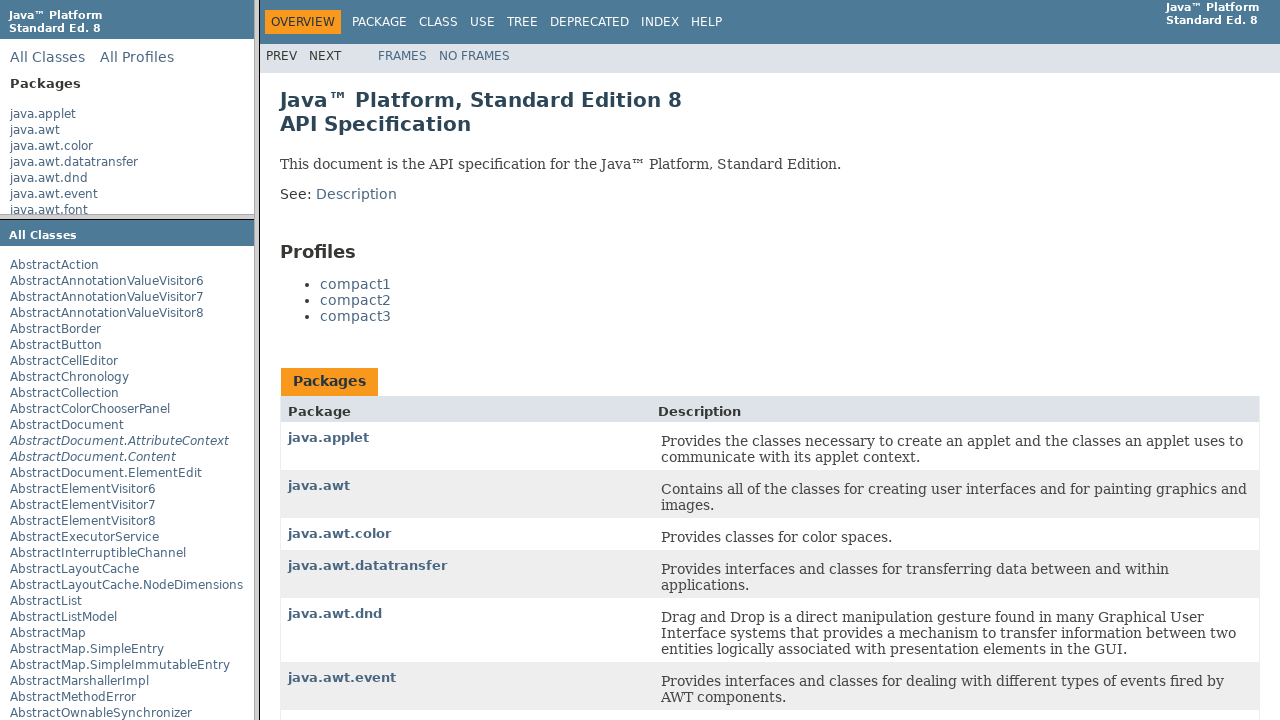

Clicked 'Description' link in target frame at (356, 194) on a:text('Description')
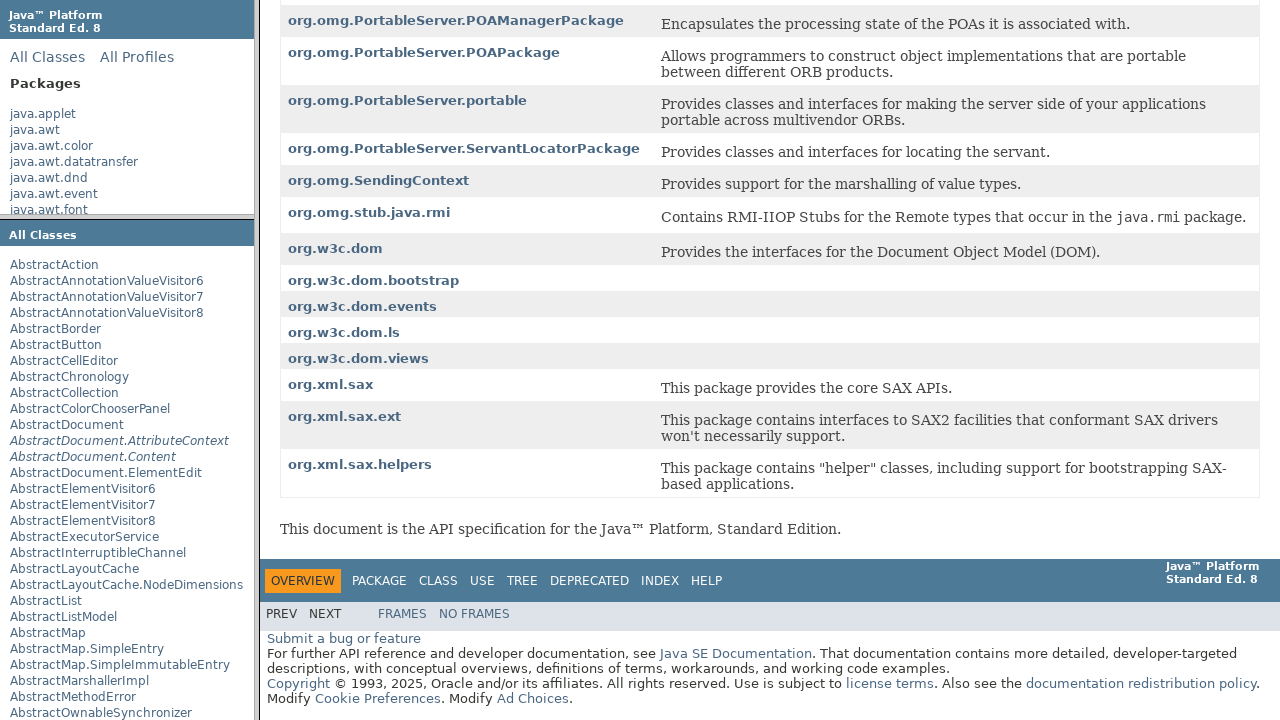

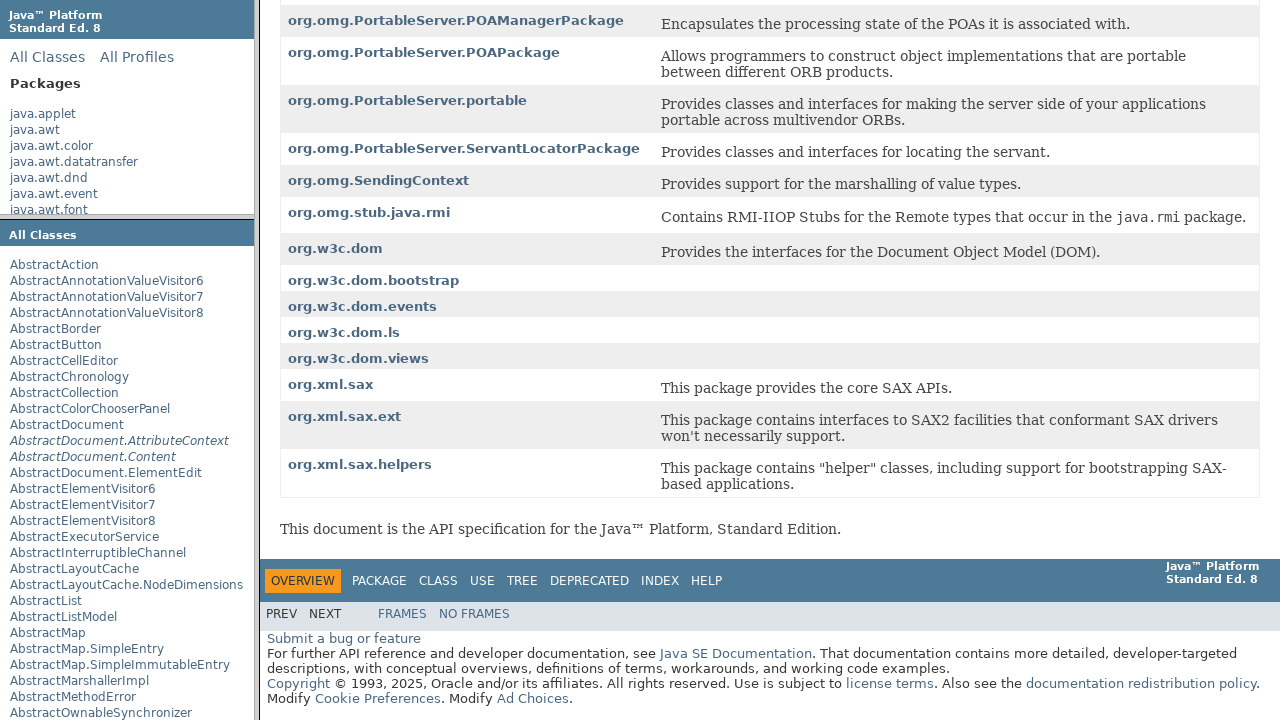